Tests registration form validation with a password that is too short (less than 6 characters)

Starting URL: https://alada.vn/tai-khoan/dang-ky.html

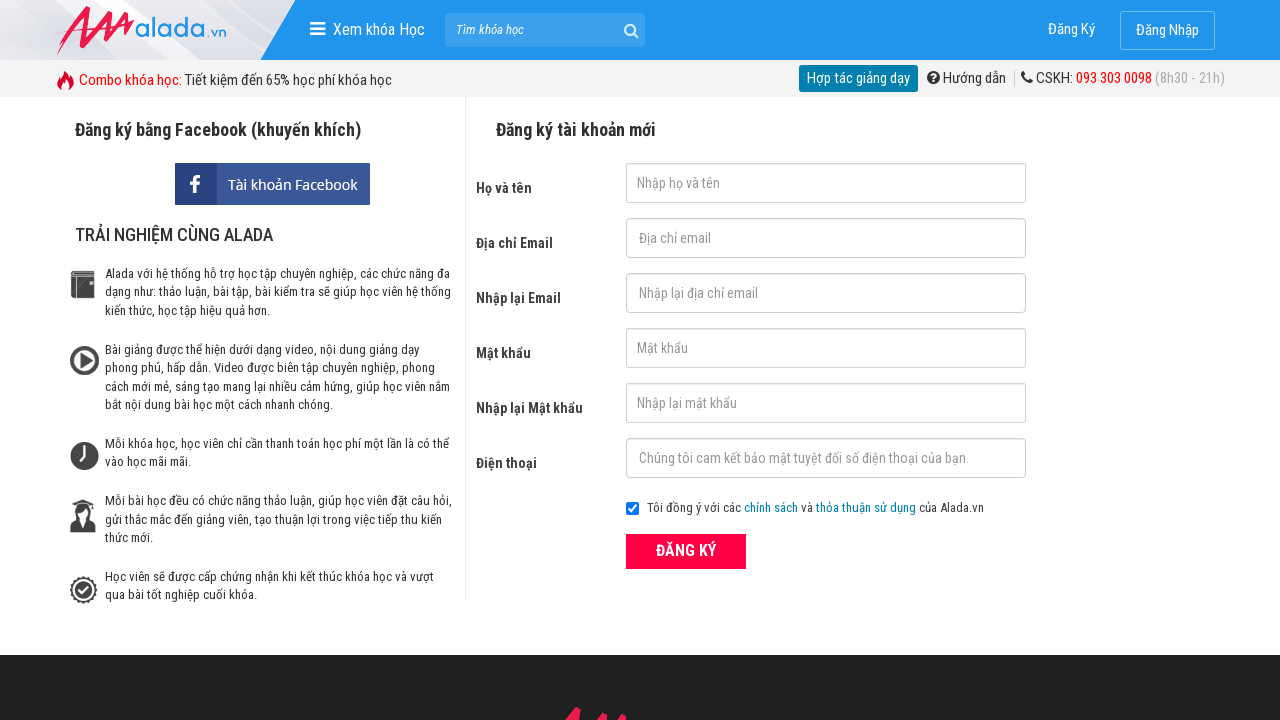

Filled first name field with 'Test User' on #txtFirstname
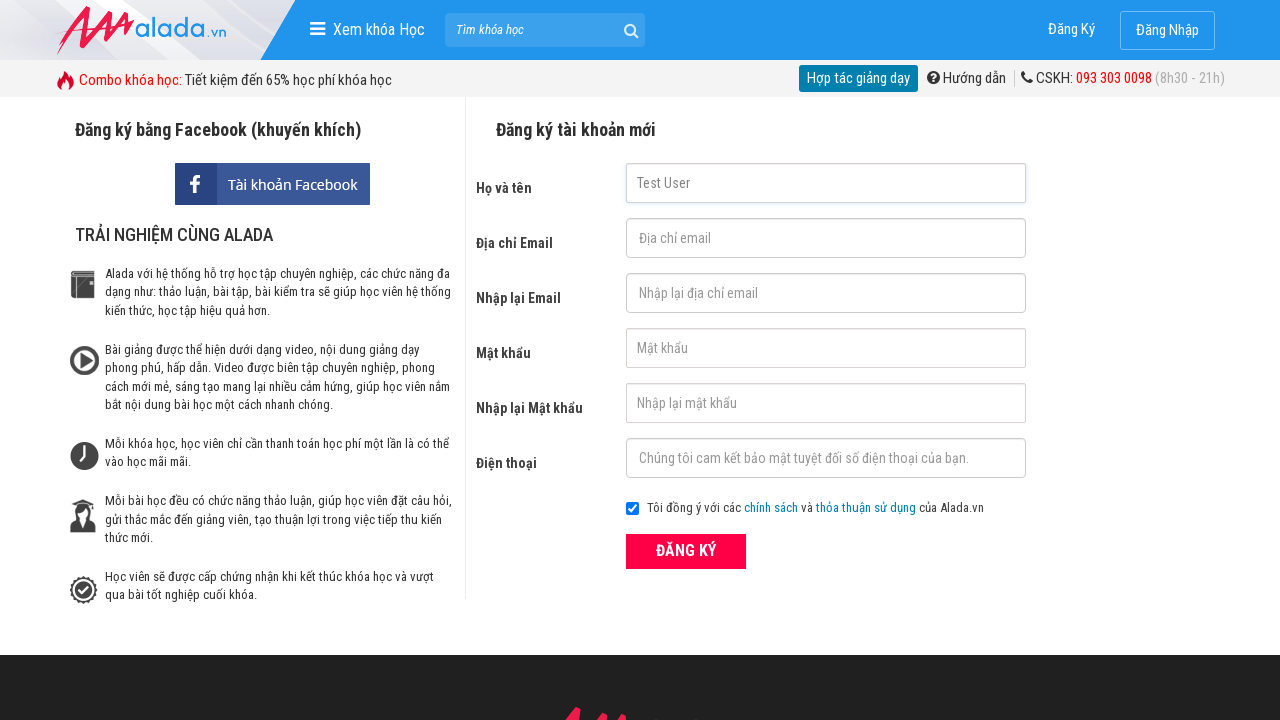

Filled email field with 'email@email.com' on #txtEmail
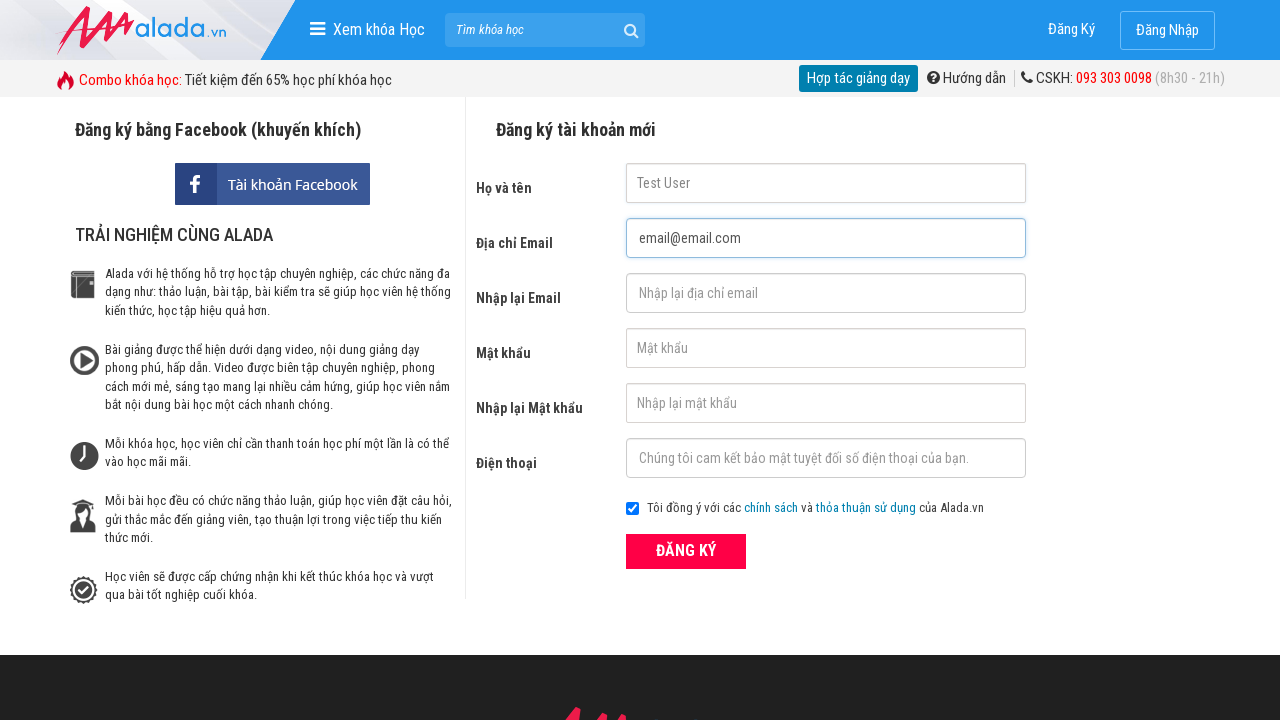

Filled confirm email field with 'email@email.com' on #txtCEmail
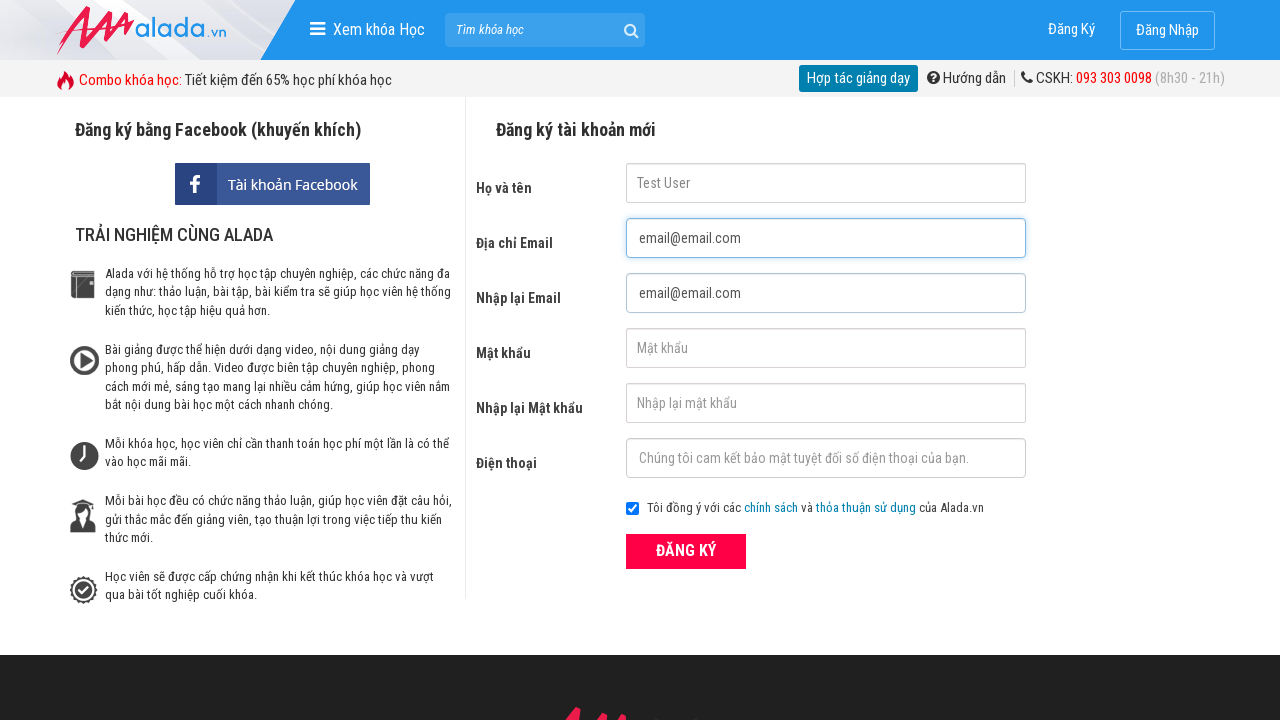

Filled password field with short password '1234' (4 characters) on #txtPassword
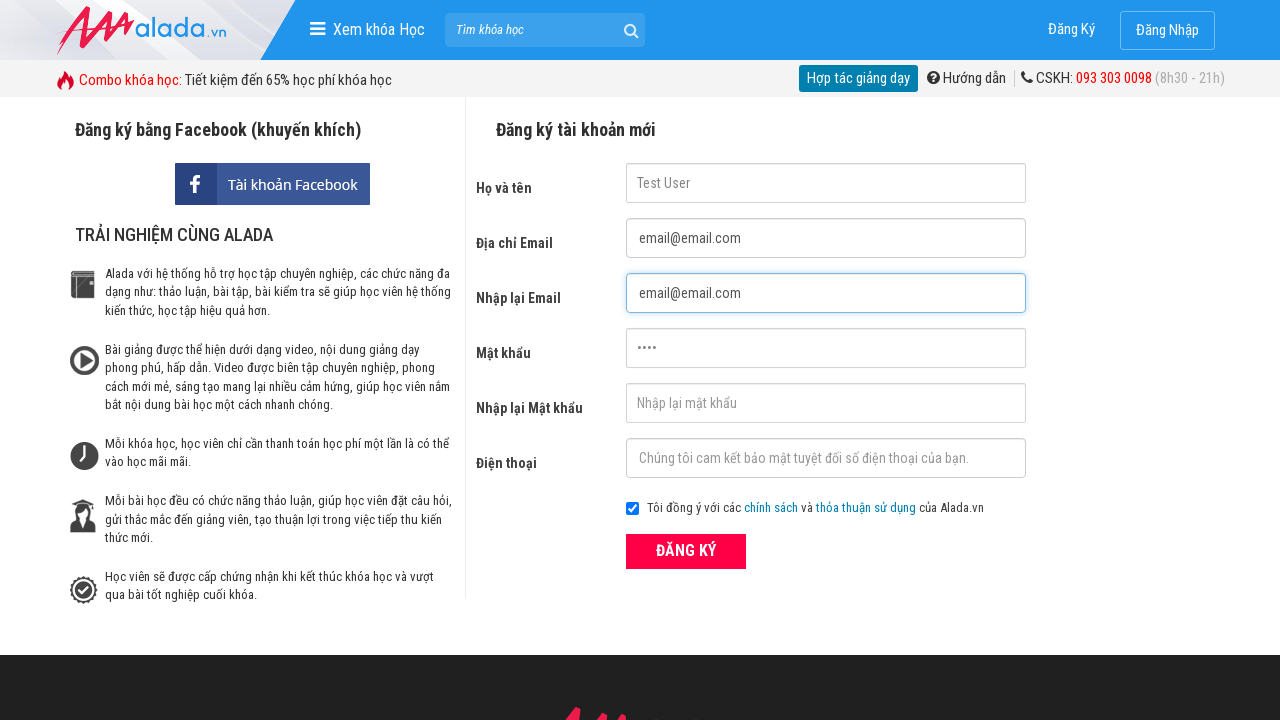

Filled confirm password field with '1234' on #txtCPassword
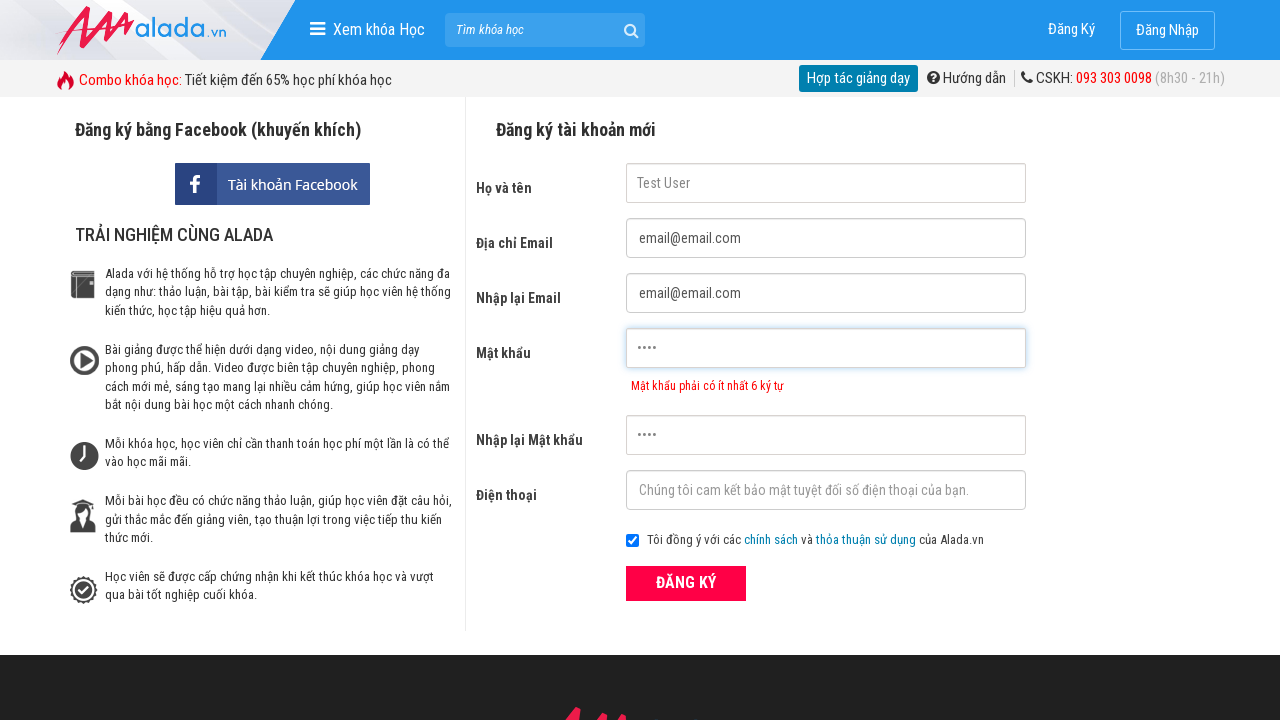

Filled phone field with '0123456789' on #txtPhone
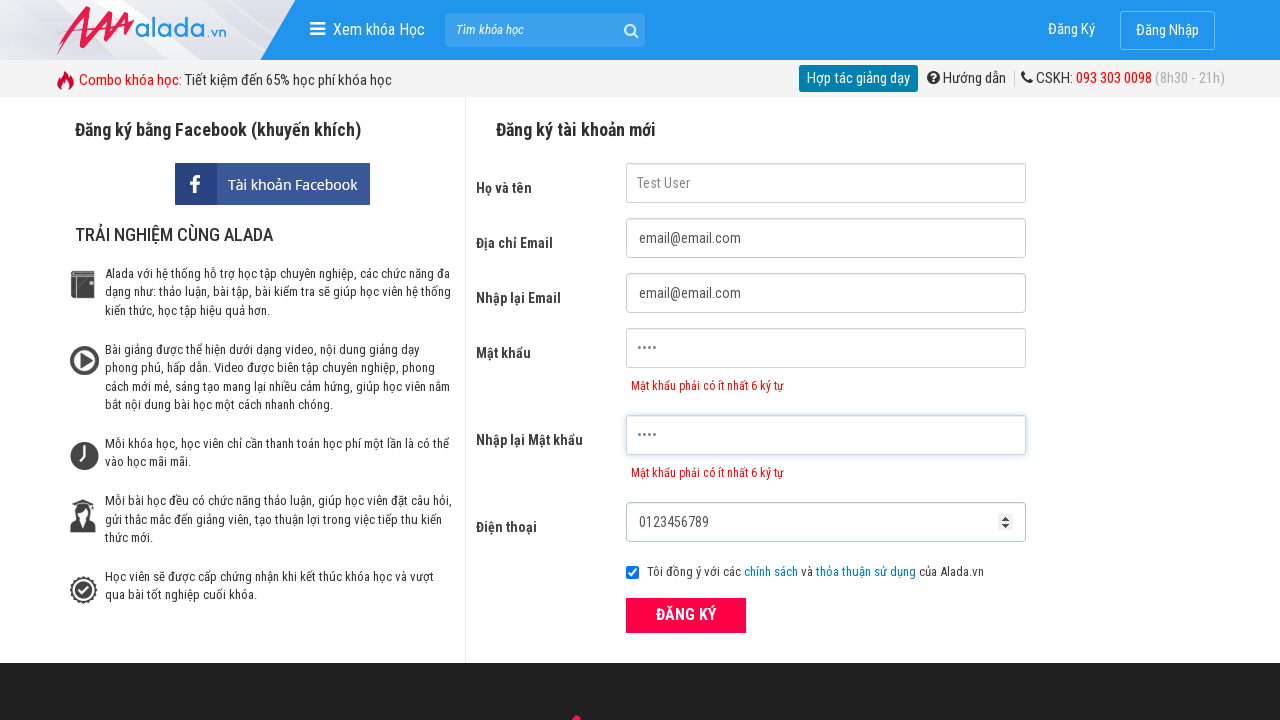

Clicked register button at (686, 615) on xpath=//button[@type='submit' and text()='ĐĂNG KÝ']
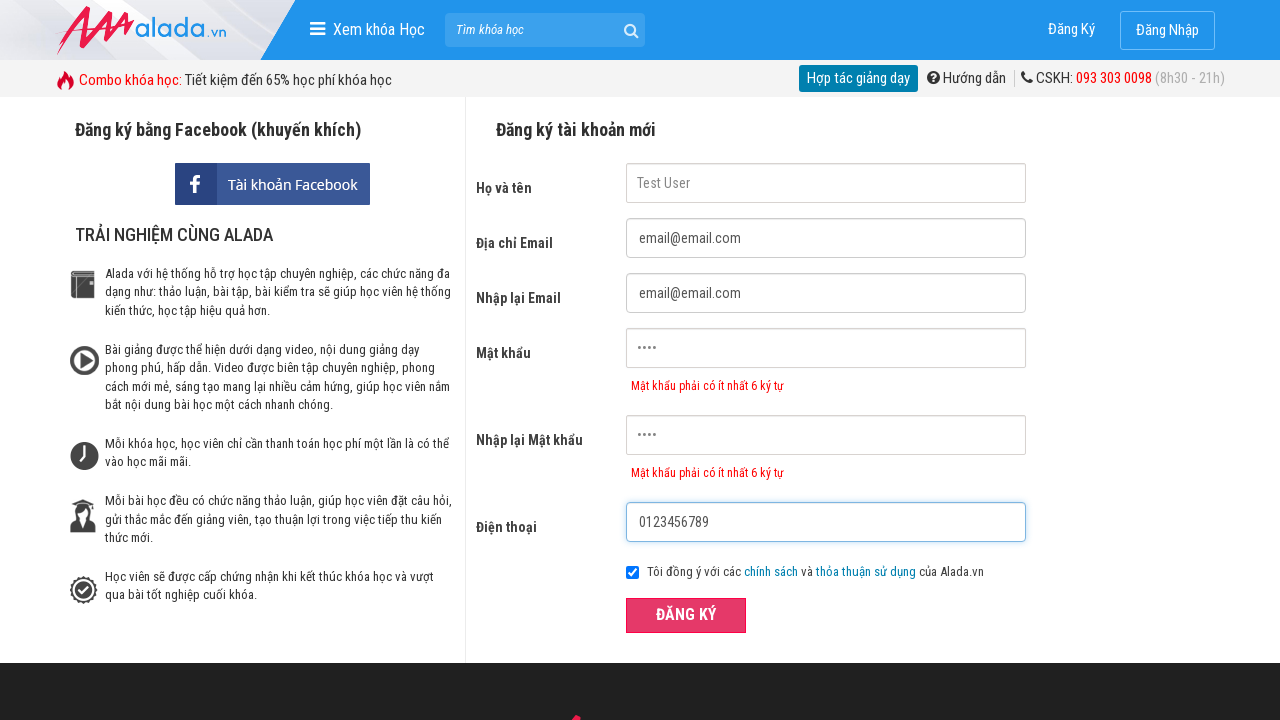

Password error message appeared, validating short password rejection
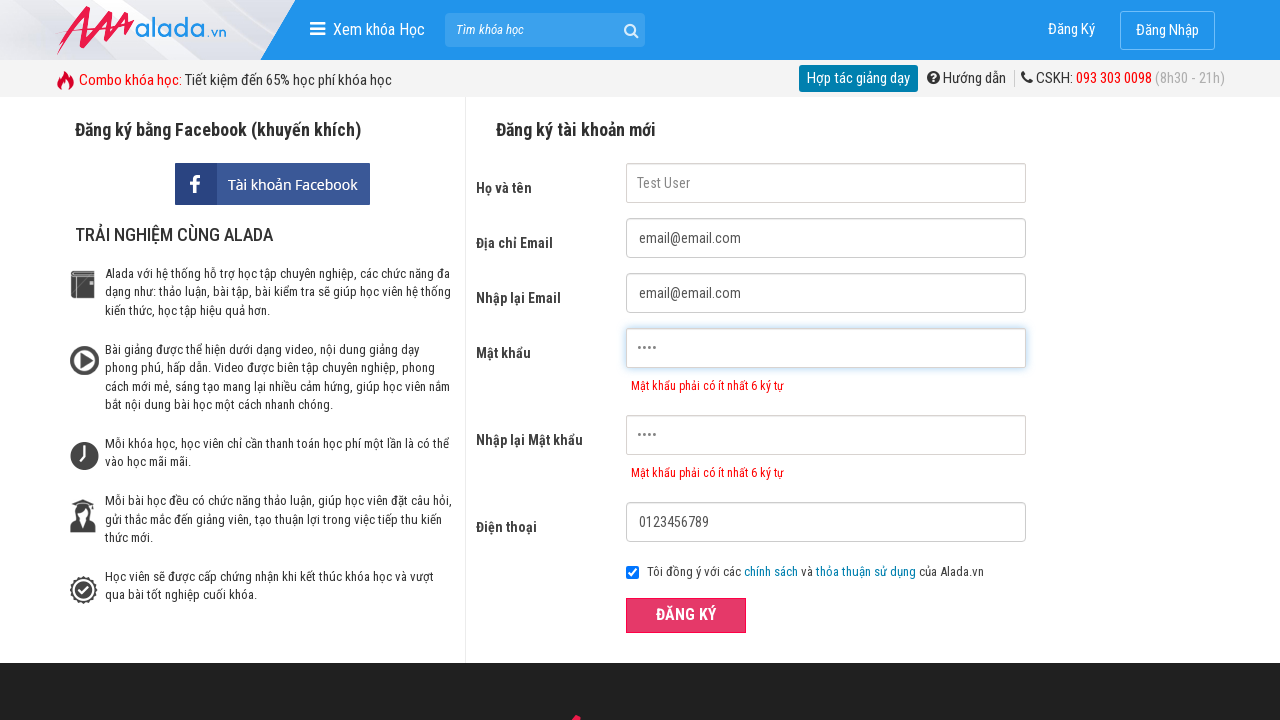

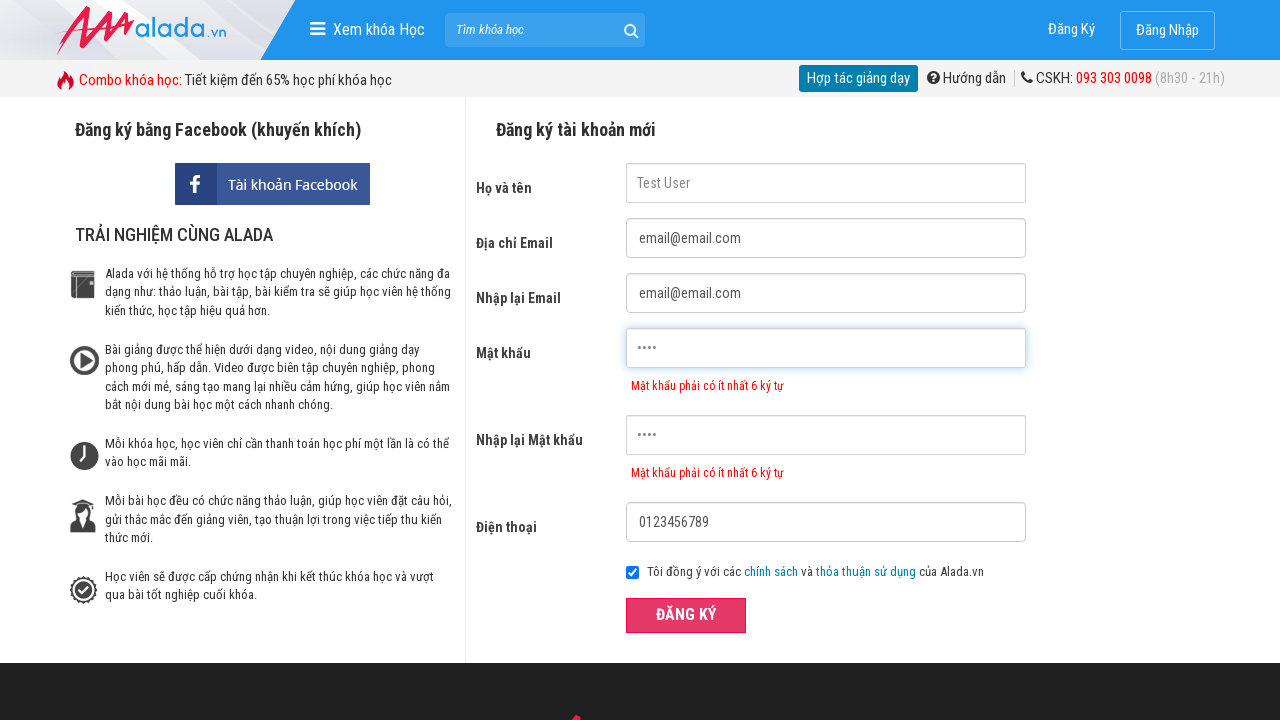